Tests the Disappearing Elements page by navigating to it and attempting to find all 5 menu options, refreshing the page until all elements appear

Starting URL: http://the-internet.herokuapp.com/

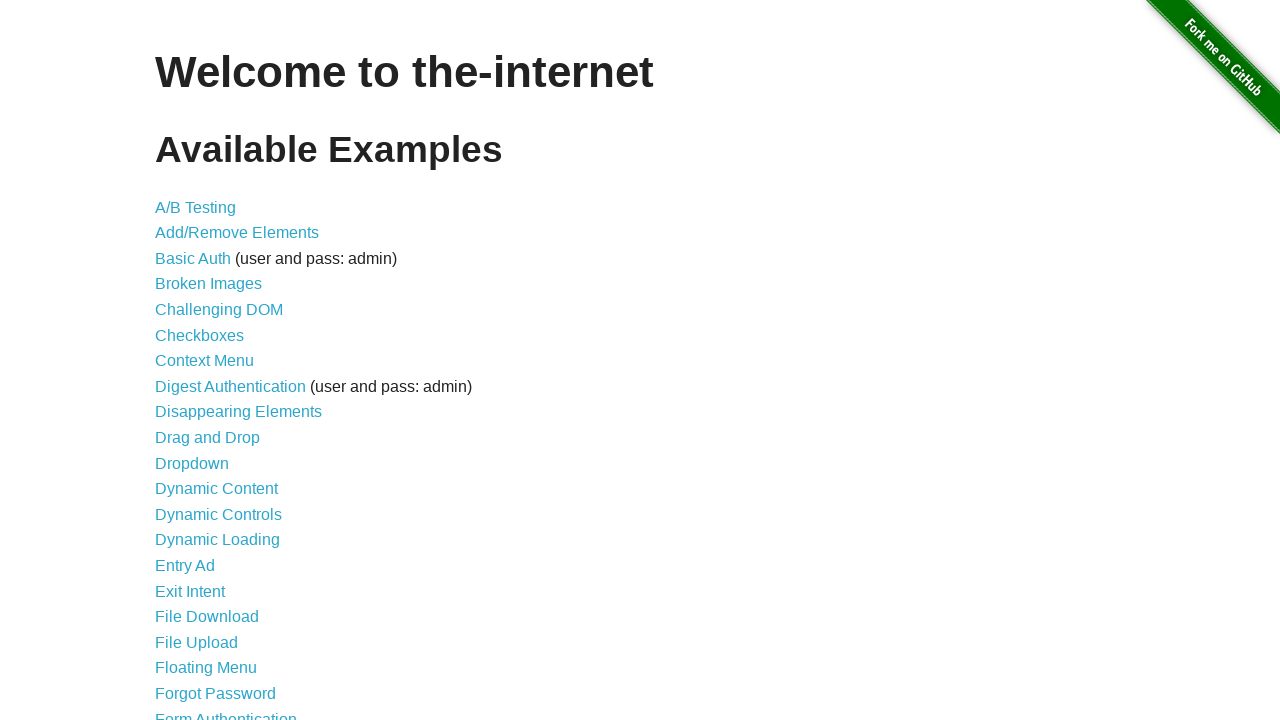

Clicked on 'Disappearing Elements' link at (238, 412) on text=Disappearing Elements
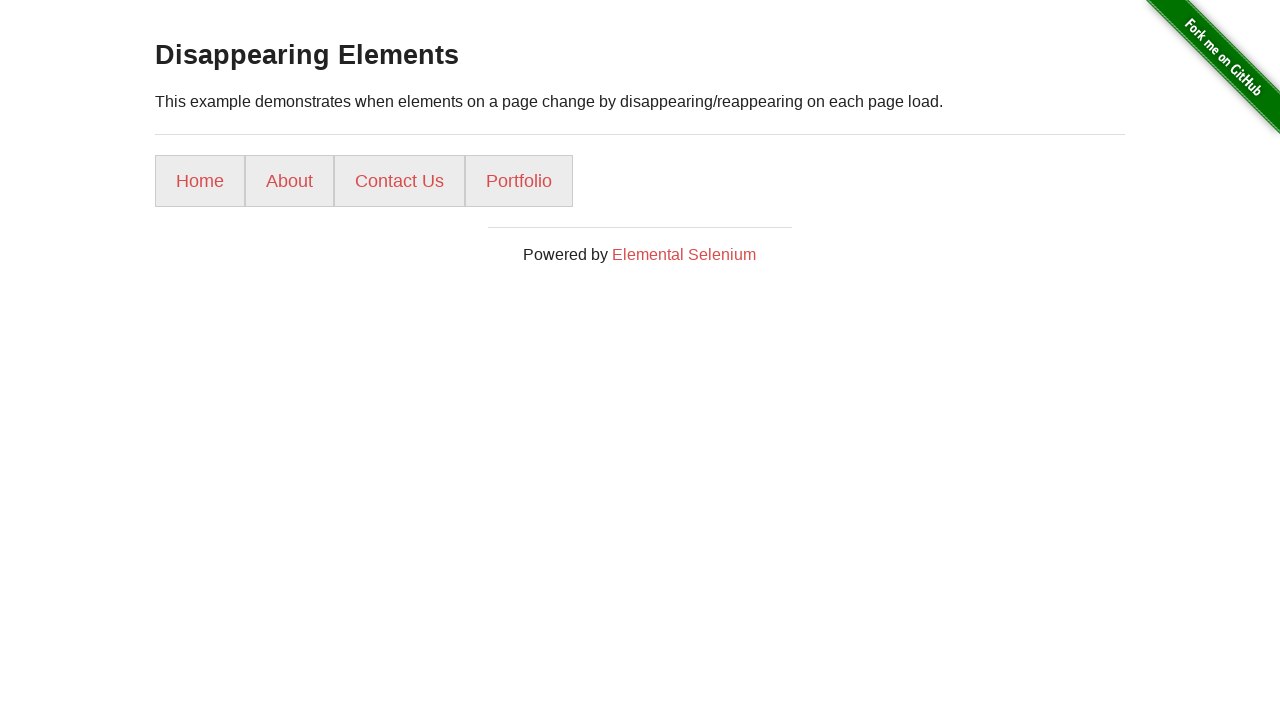

Menu loaded and first menu item is visible
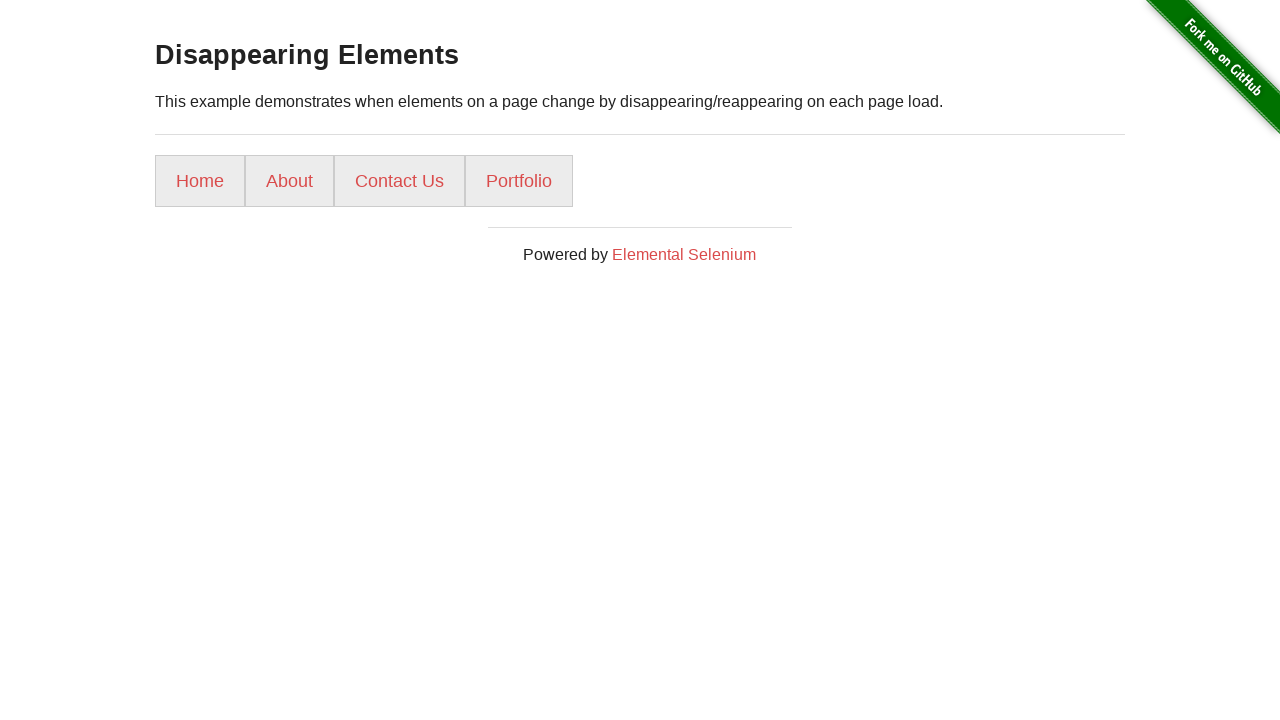

Attempt 1: Found 4 out of 5 menu options
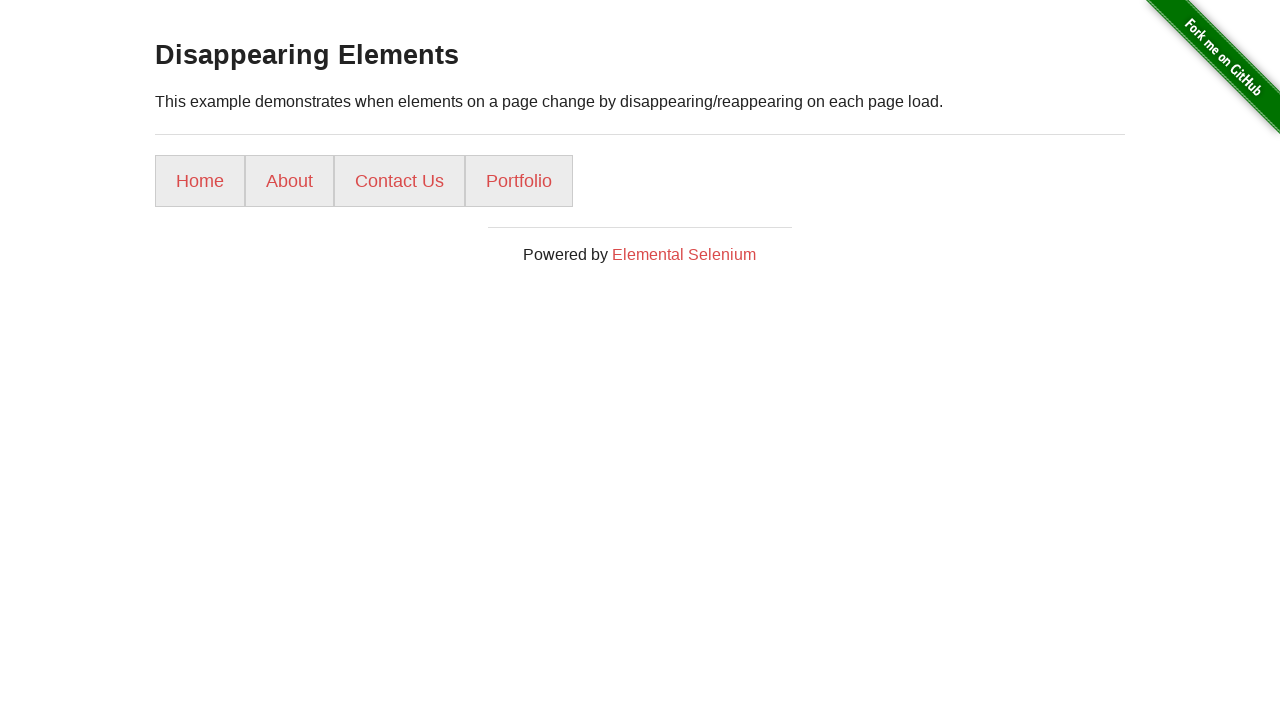

Page reloaded to refresh disappearing elements
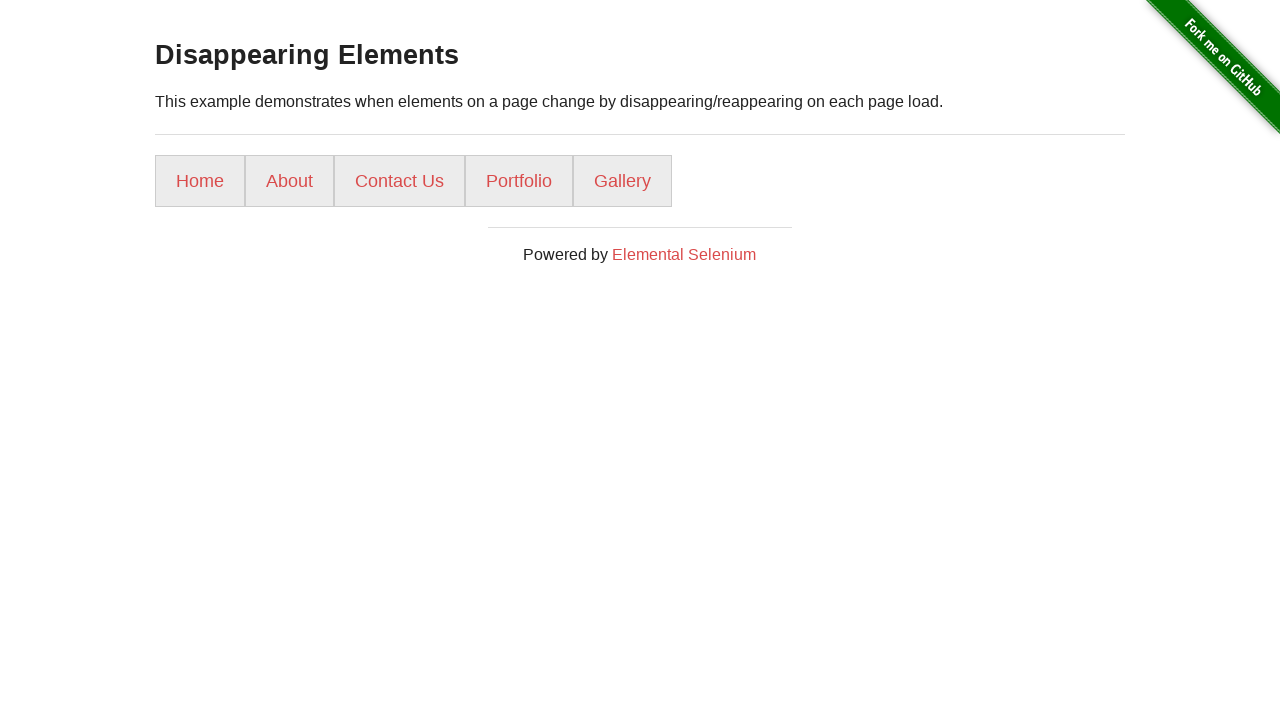

Menu reloaded after page refresh
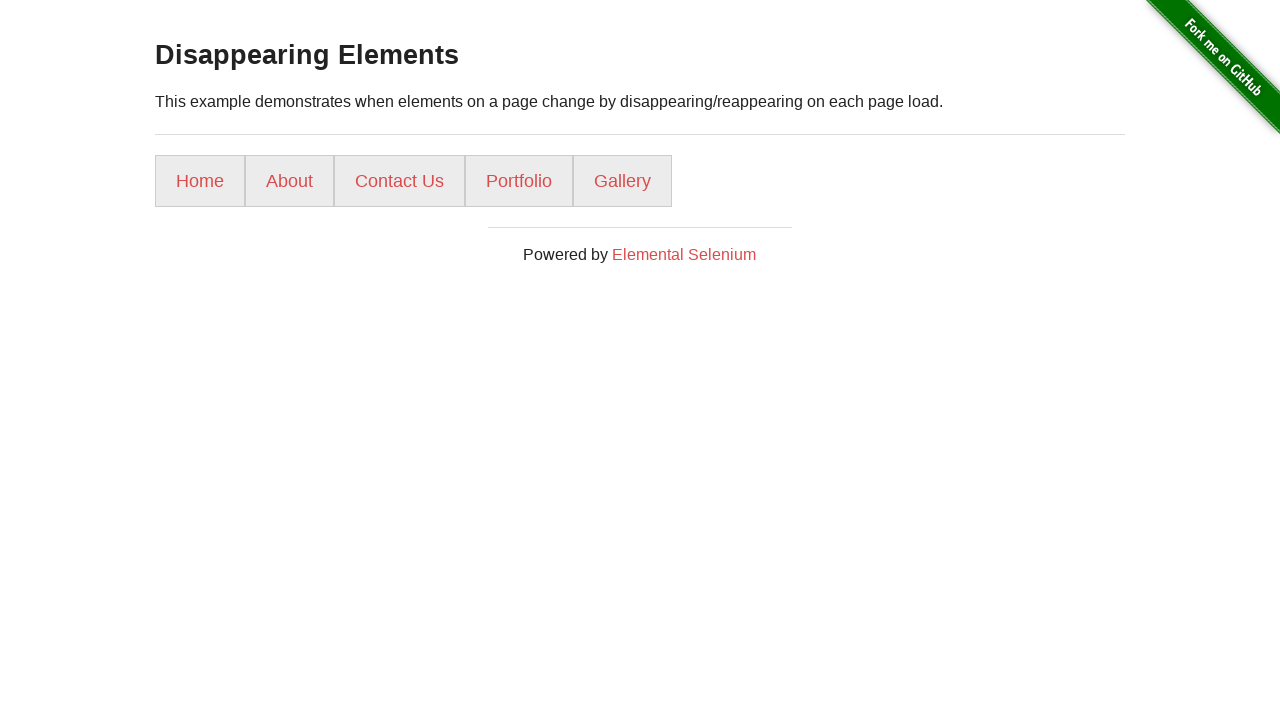

Attempt 2: Found 5 out of 5 menu options
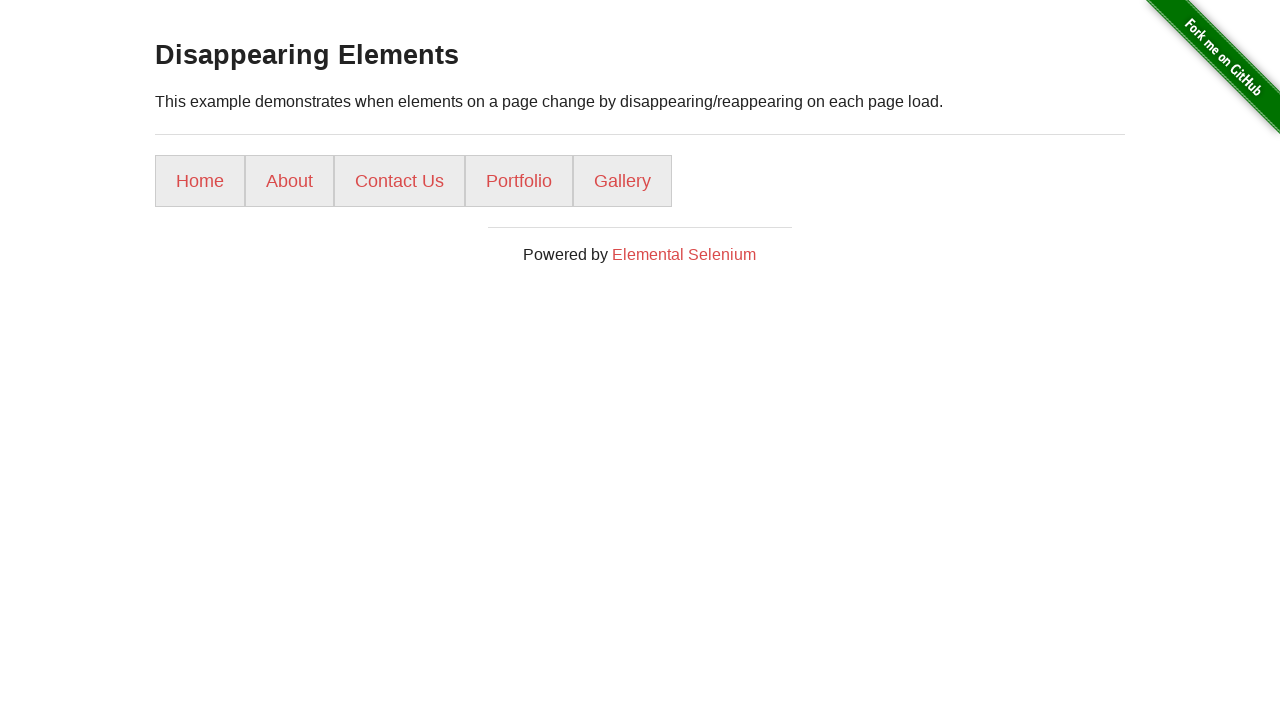

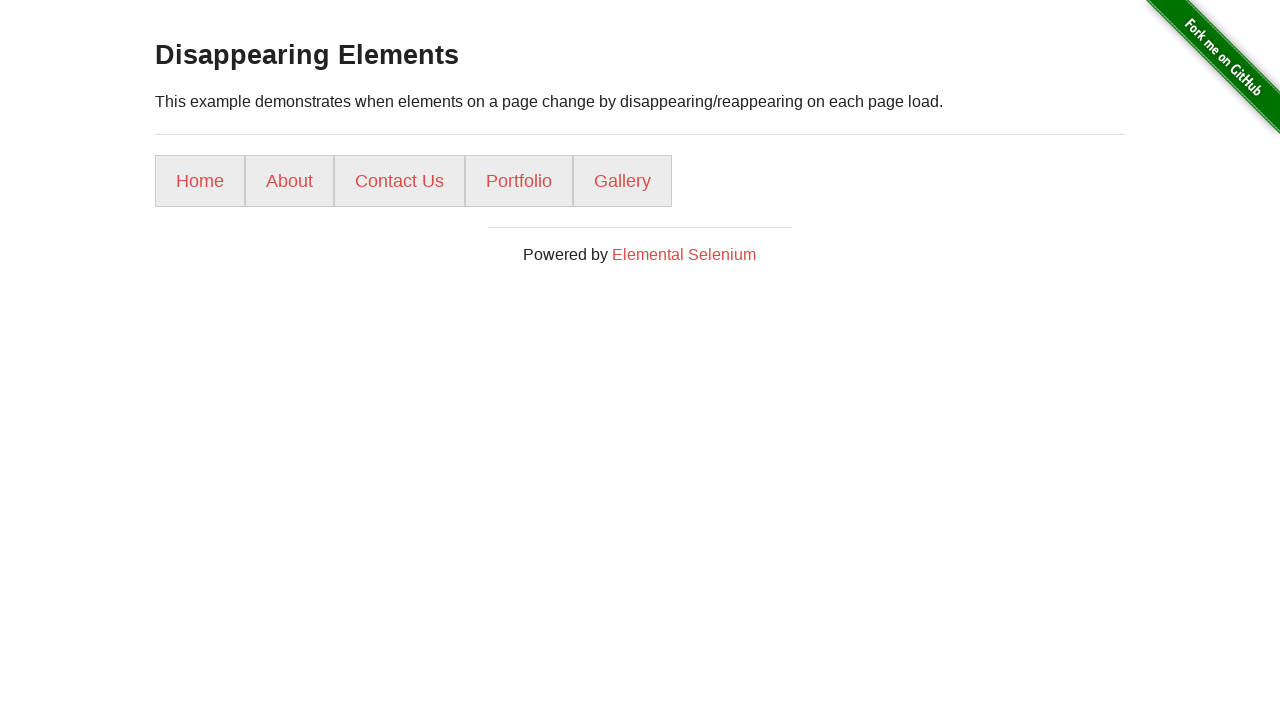